Tests clicking the first alert button and verifying the alert text contains "You clicked a button"

Starting URL: https://demoqa.com/alerts

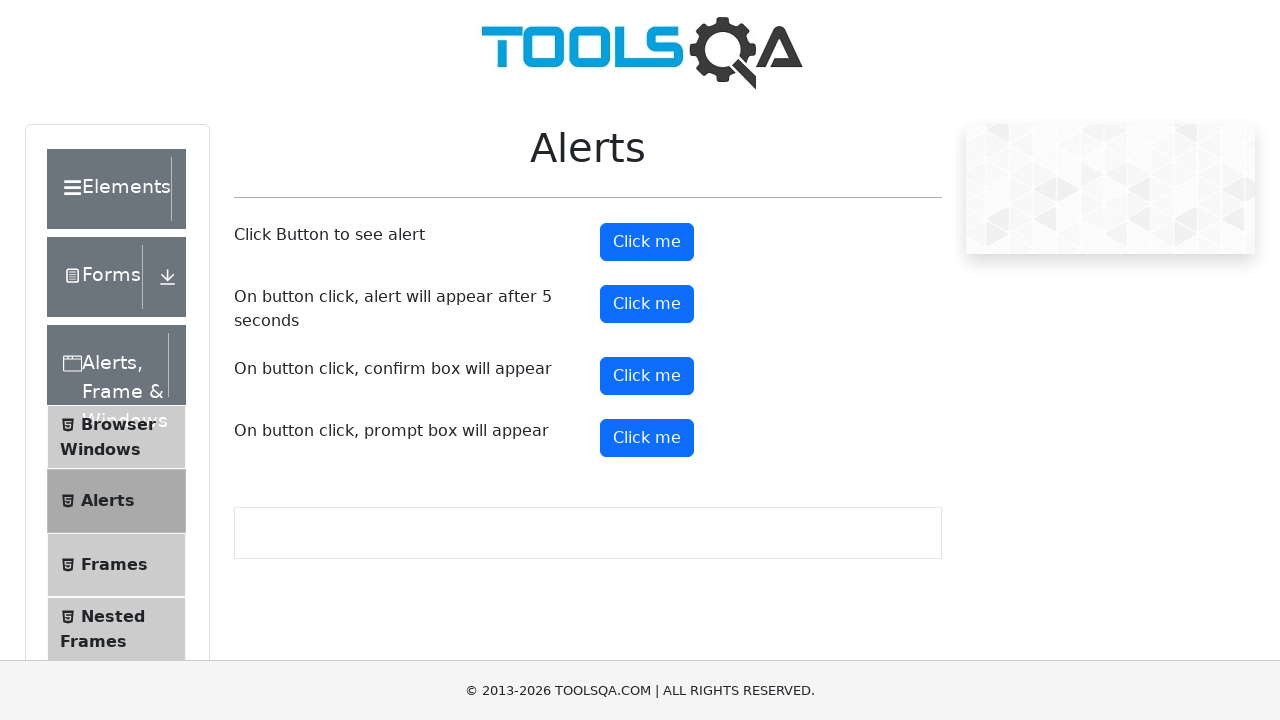

Clicked the first alert button (#alertButton) at (647, 242) on #alertButton
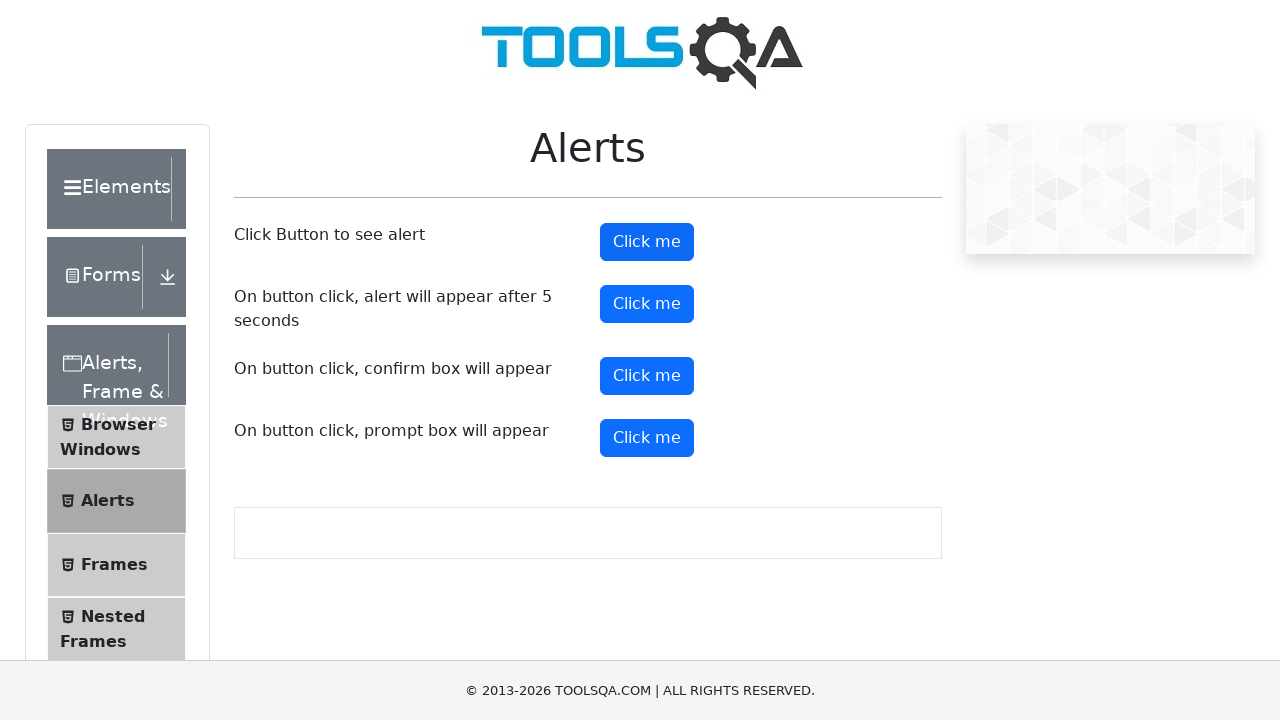

Set up dialog handler to accept alert
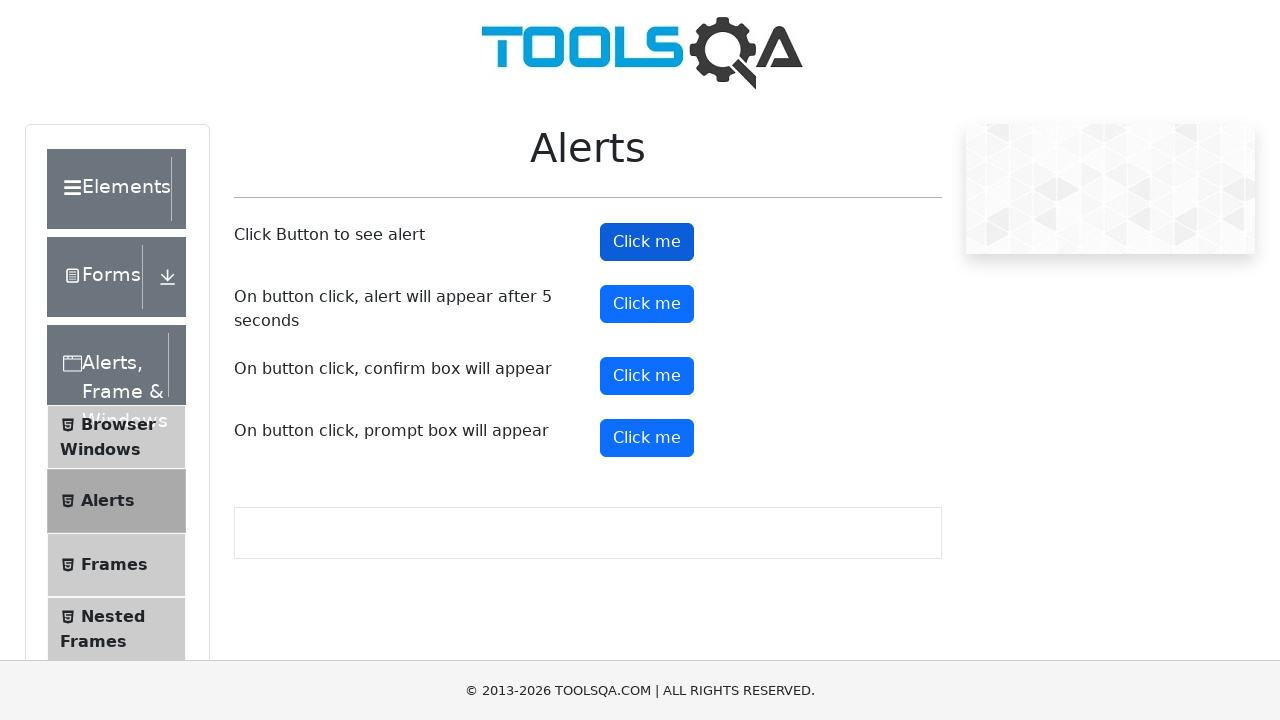

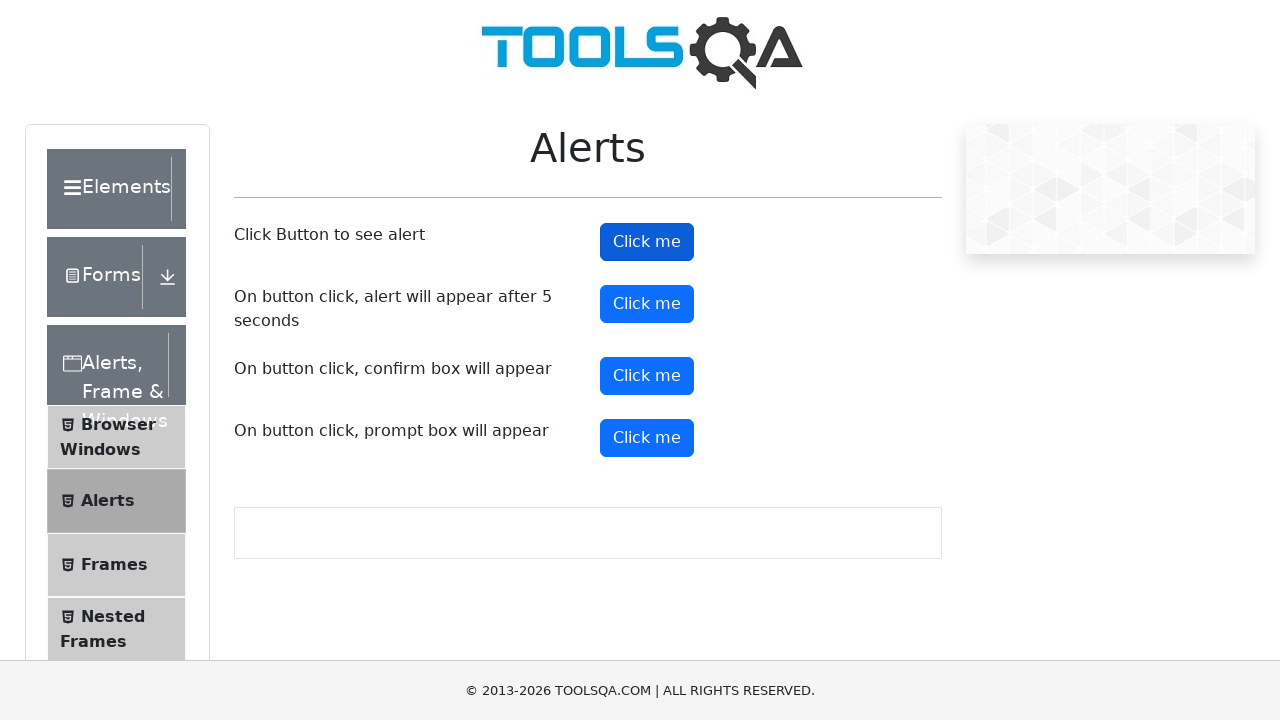